Tests dropdown menu functionality by locating a select element and interacting with its options by selecting one of them

Starting URL: https://www.globalsqa.com/demo-site/select-dropdown-menu/

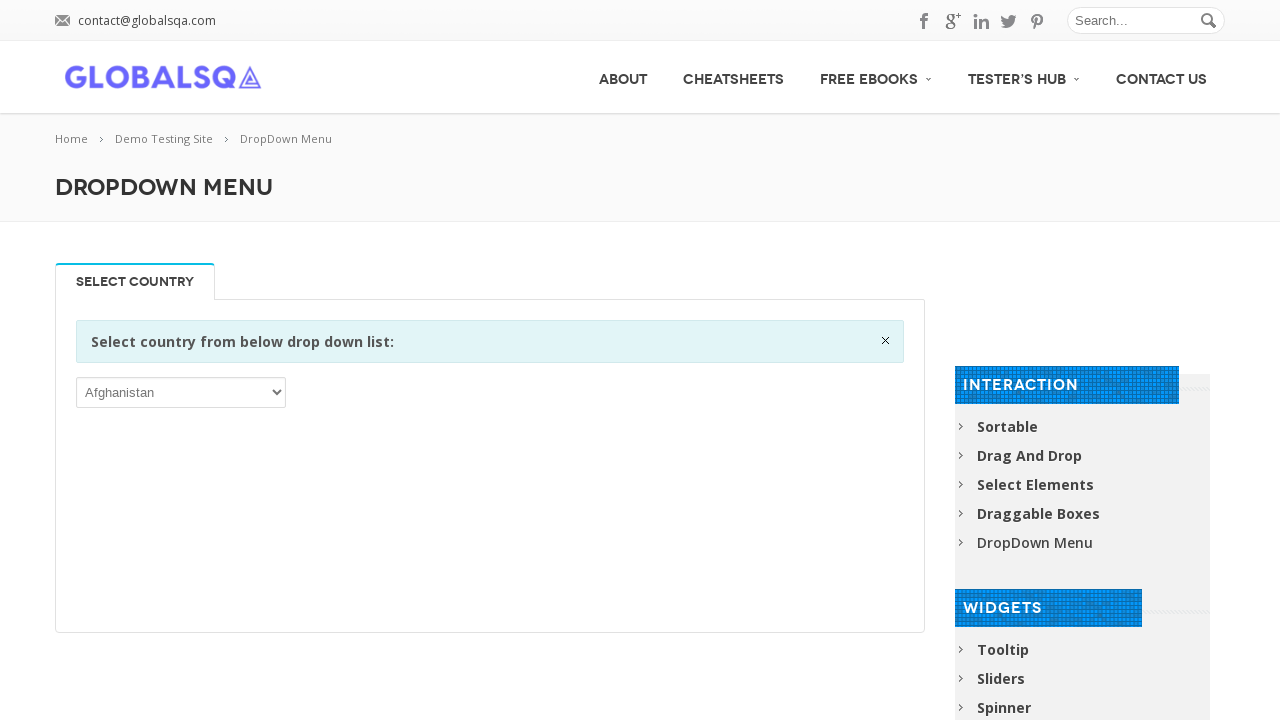

Waited for dropdown menu to be present
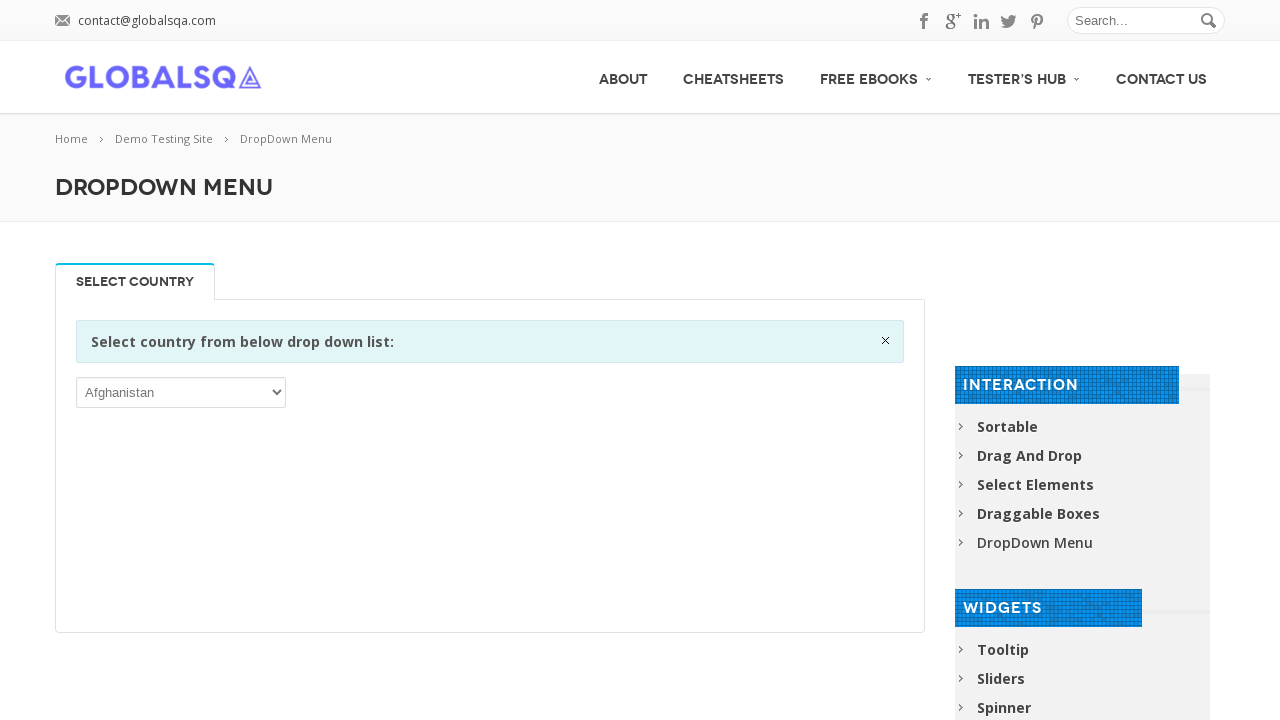

Located the dropdown select element
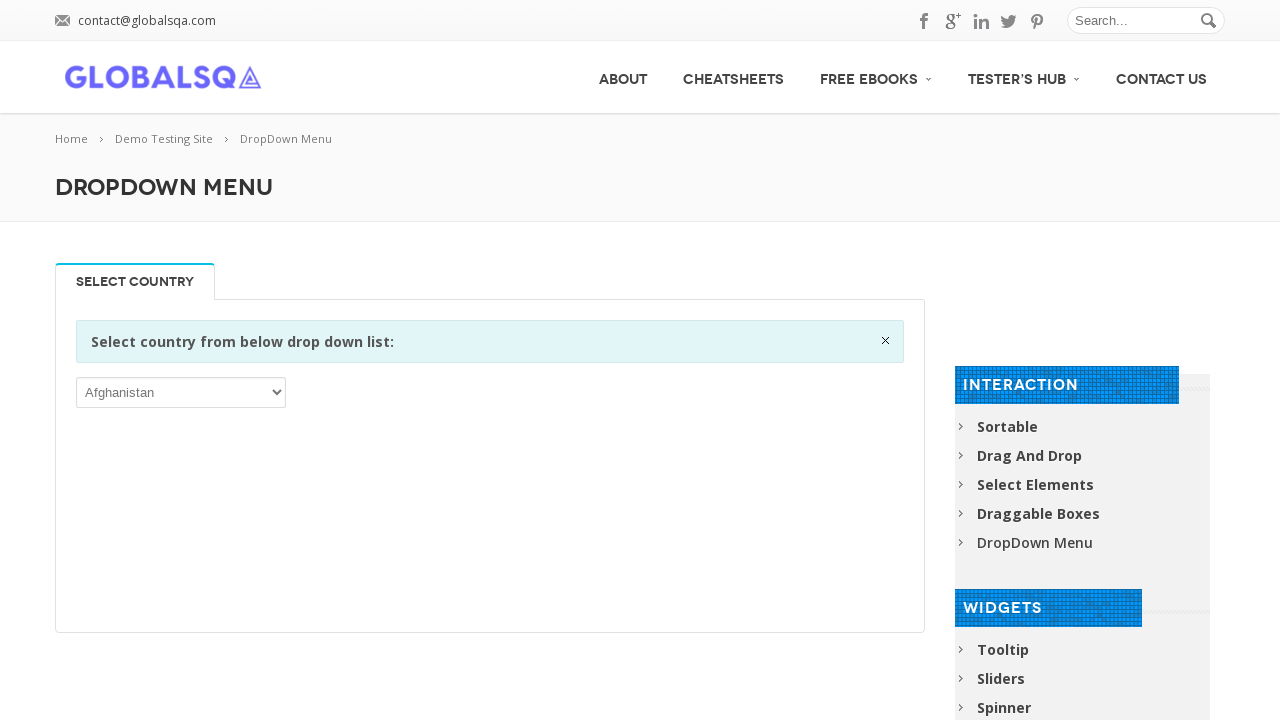

Selected 'India' option from dropdown menu on select >> nth=0
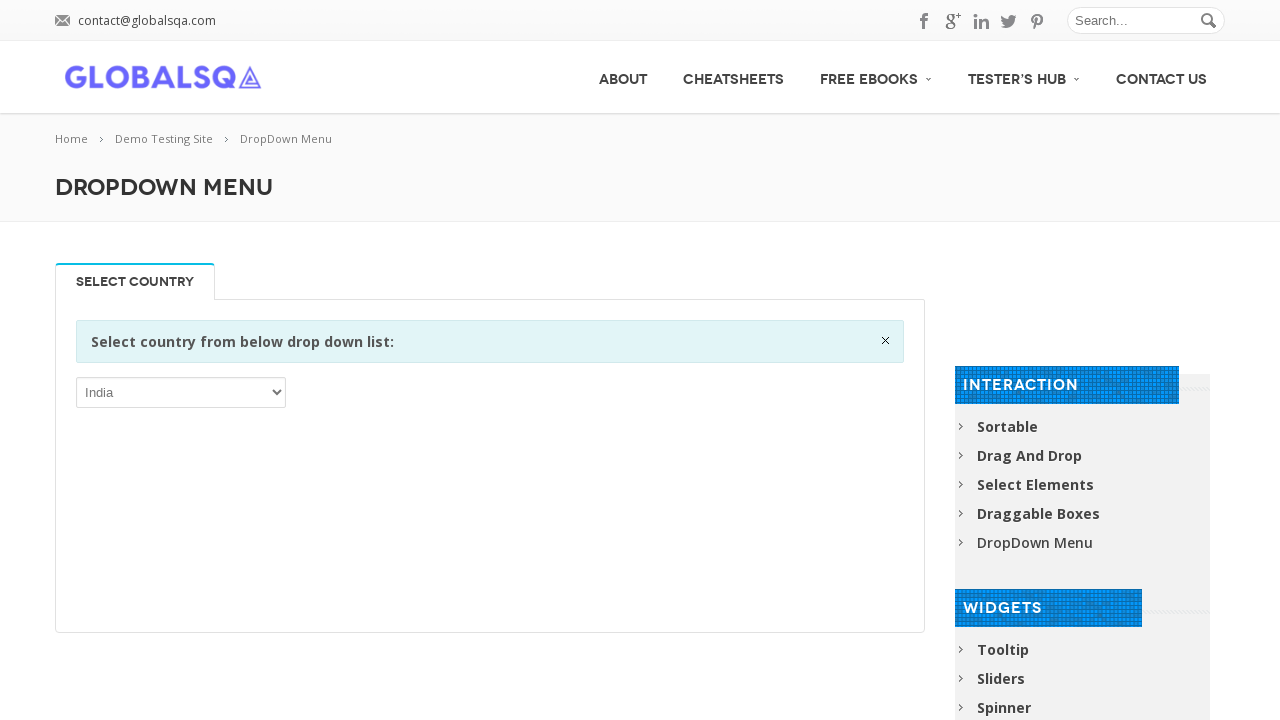

Waited 500ms for selection to be processed
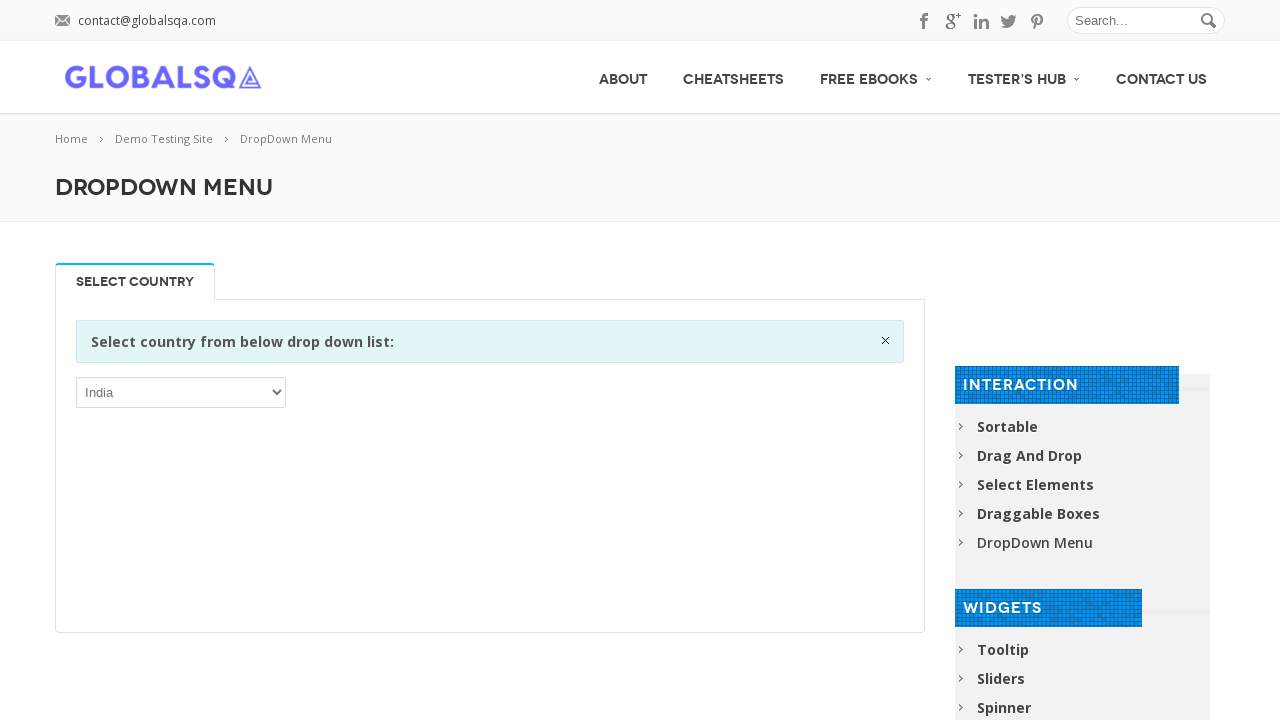

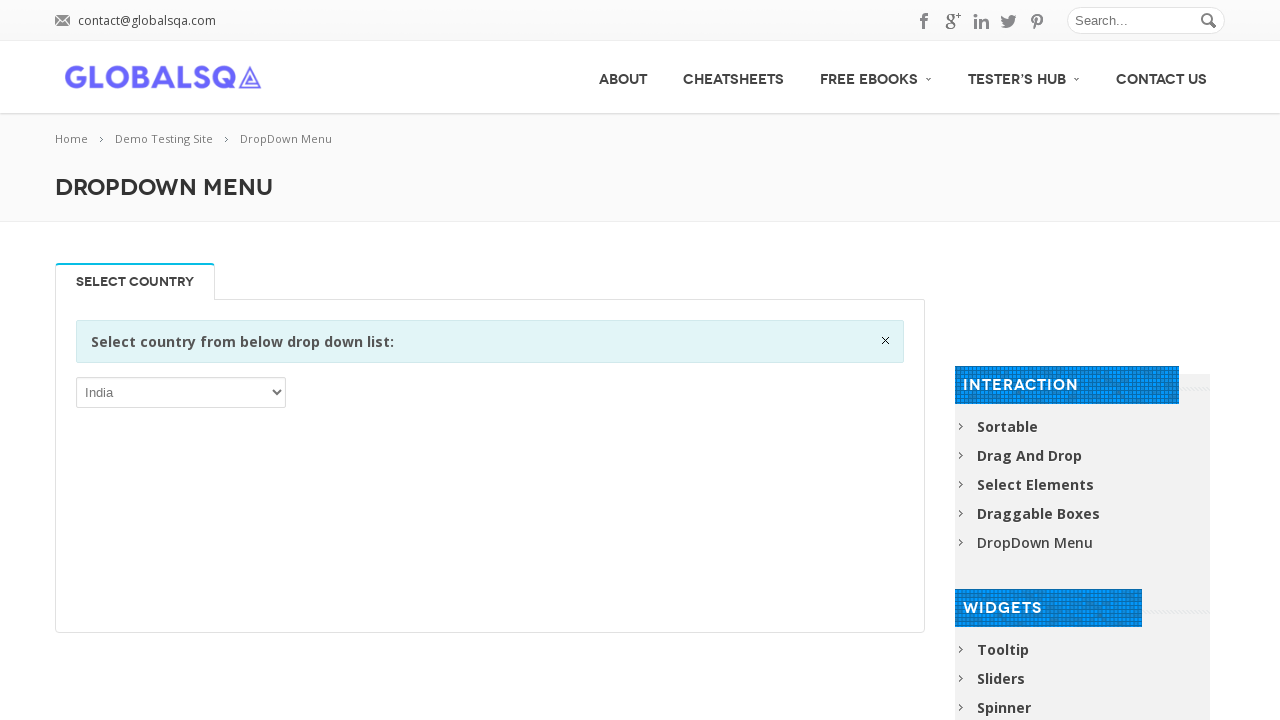